Tests shopping cart functionality by finding a specific product (Potato), updating its quantity to 4, and adding it to the cart

Starting URL: https://rahulshettyacademy.com/seleniumPractise/#/

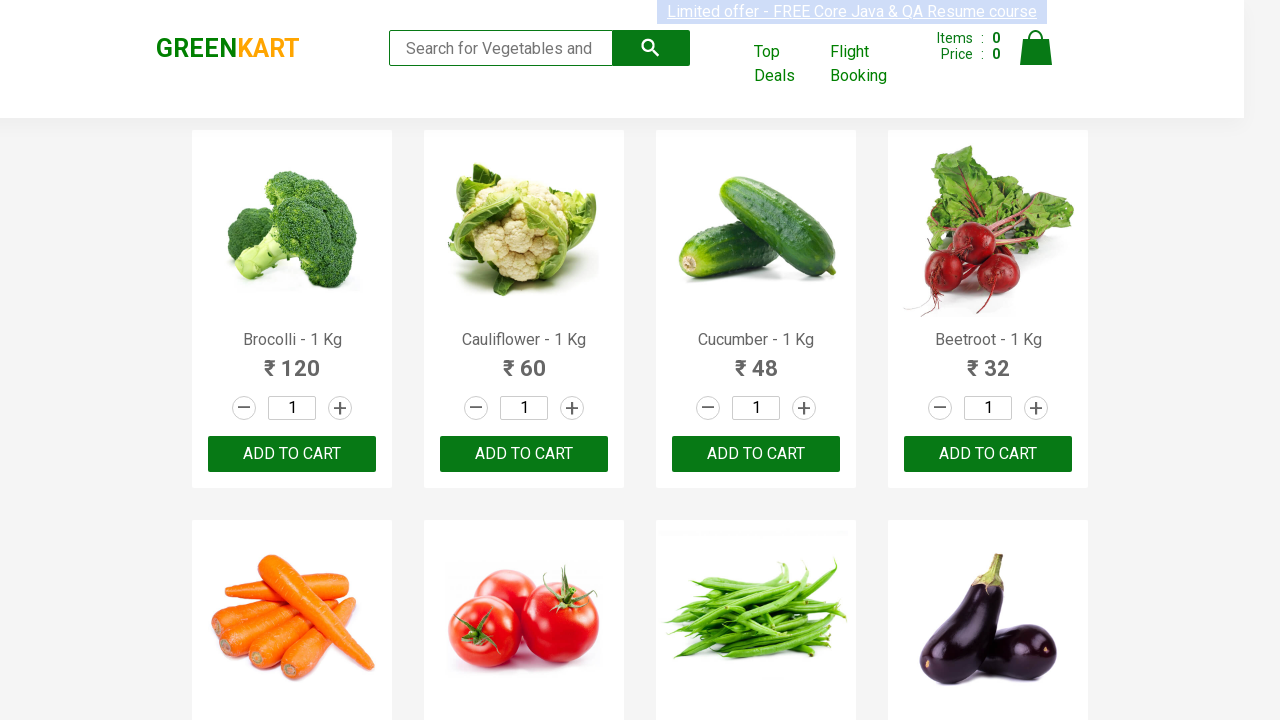

Waited for product names to load
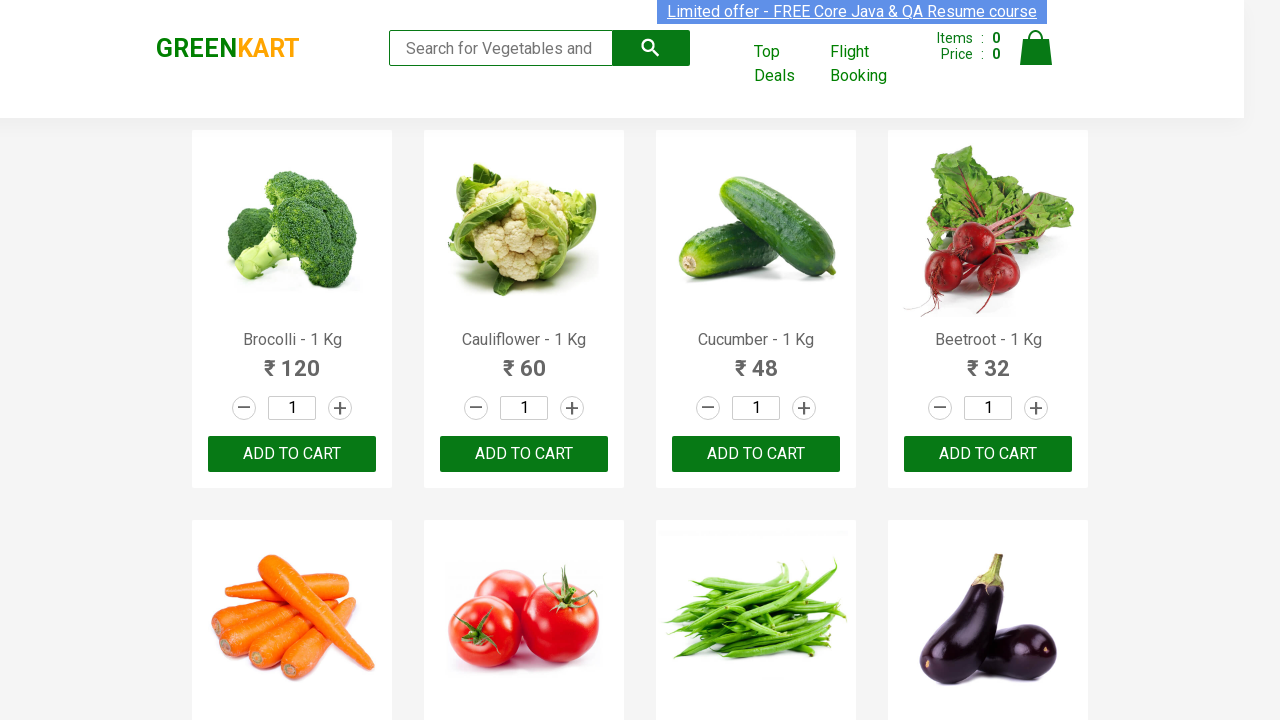

Retrieved all product name elements
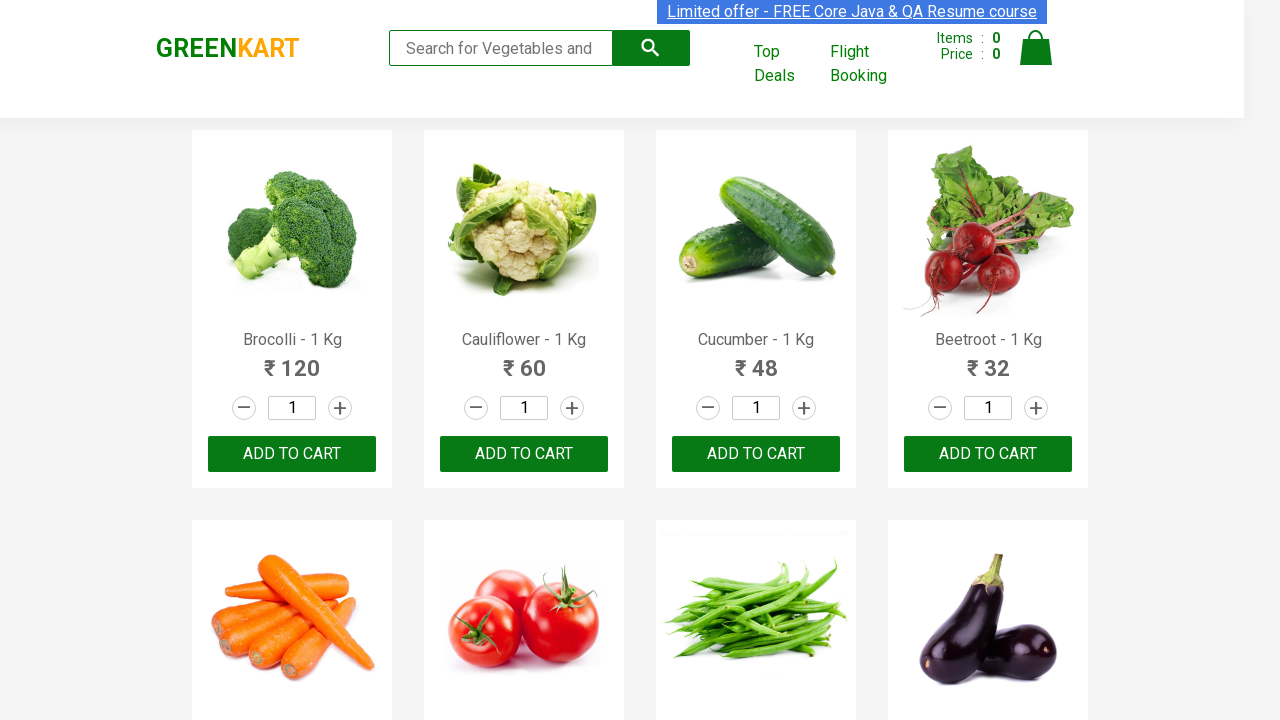

Read product name: Brocolli - 1 Kg
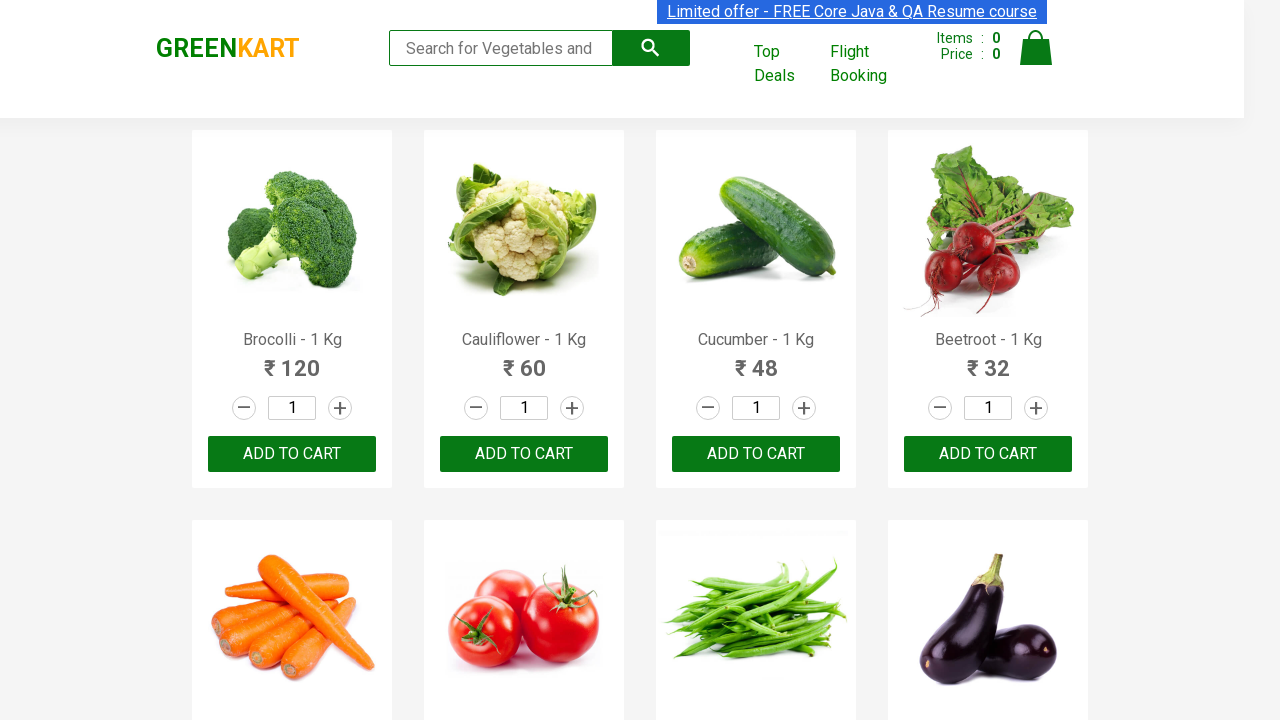

Read product name: Cauliflower - 1 Kg
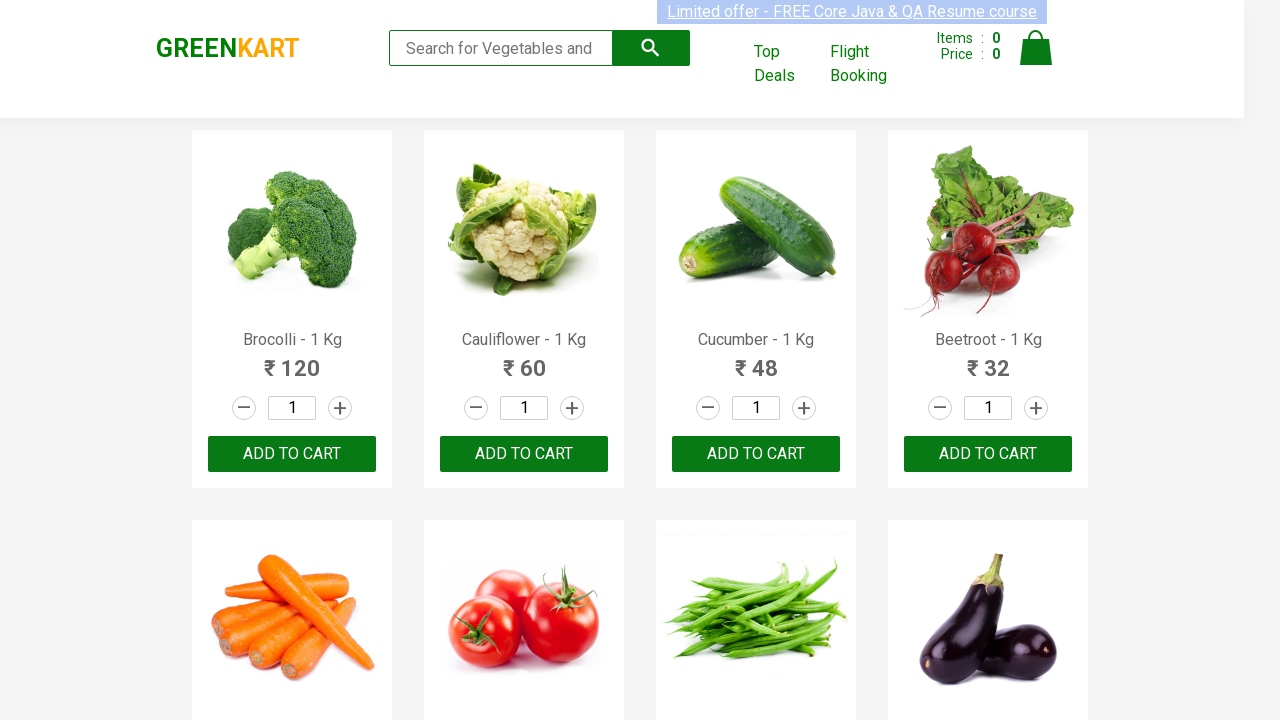

Read product name: Cucumber - 1 Kg
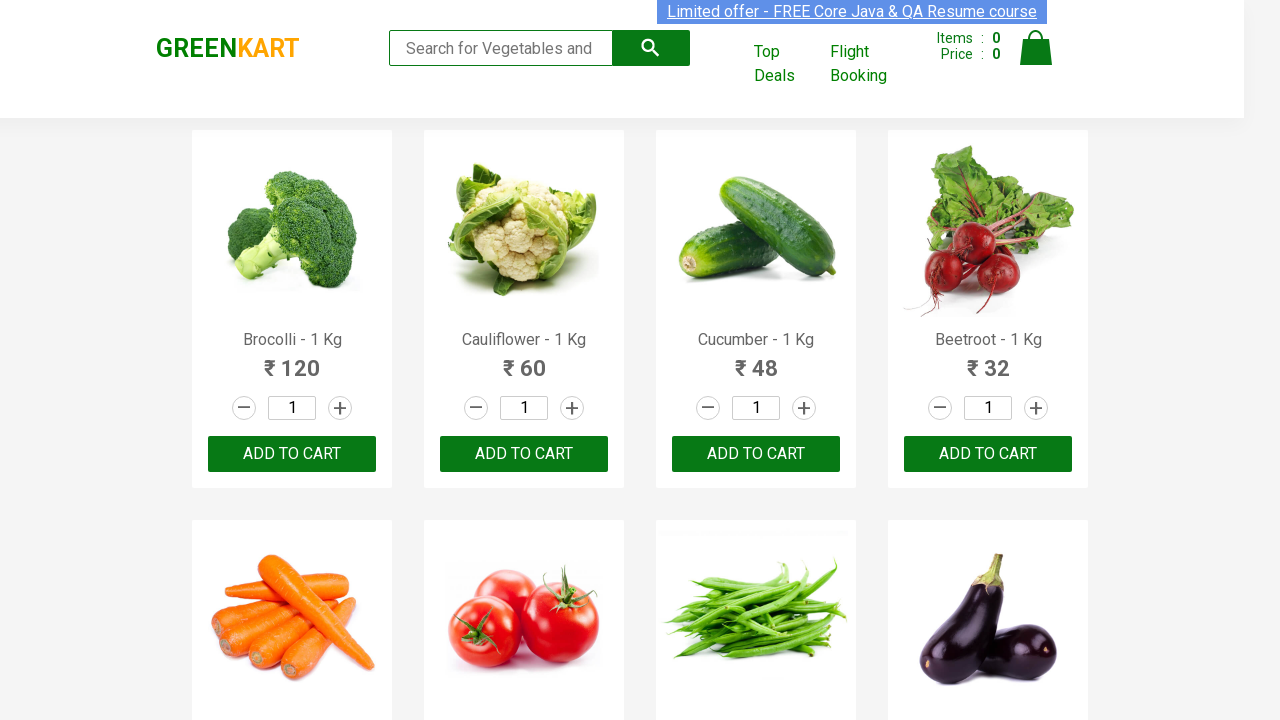

Read product name: Beetroot - 1 Kg
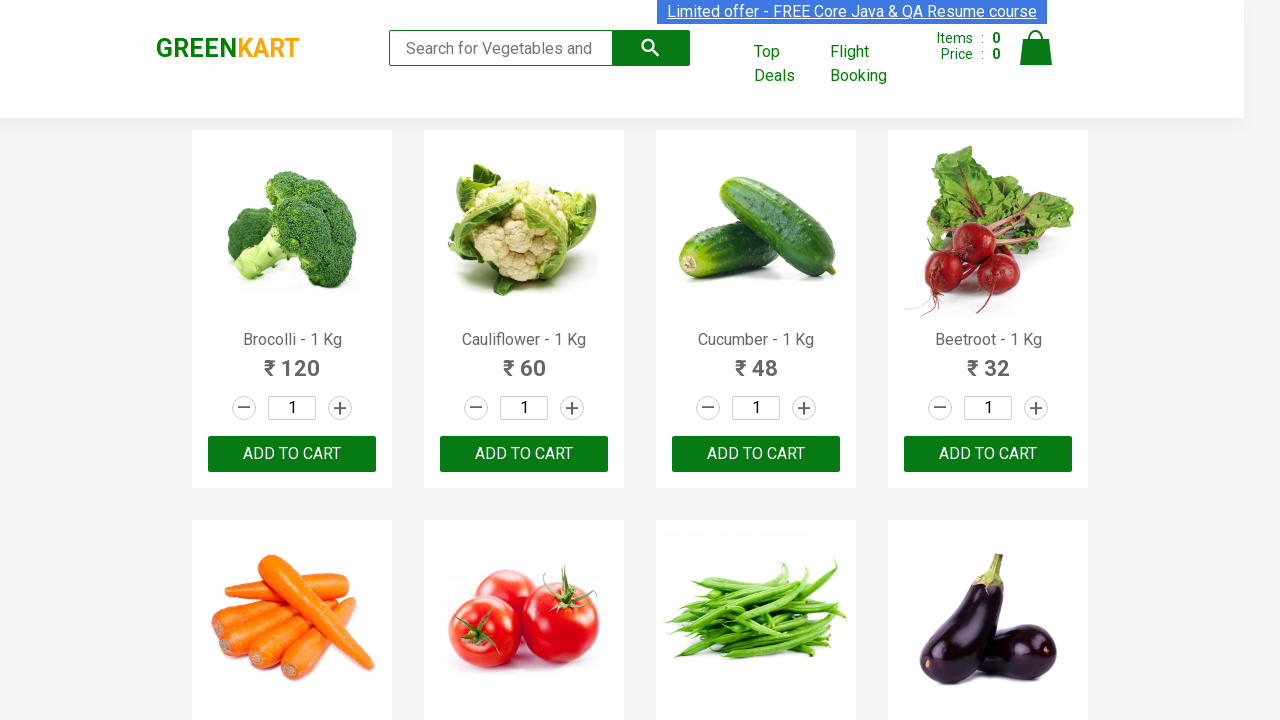

Read product name: Carrot - 1 Kg
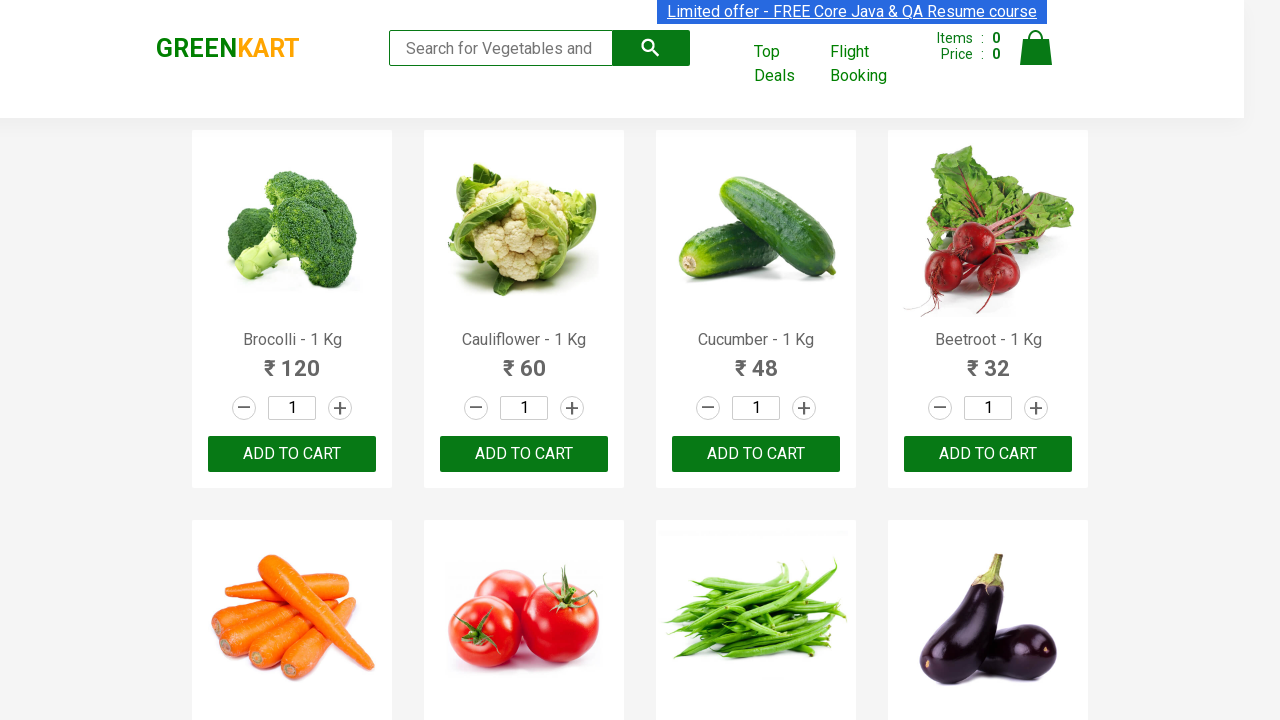

Read product name: Tomato - 1 Kg
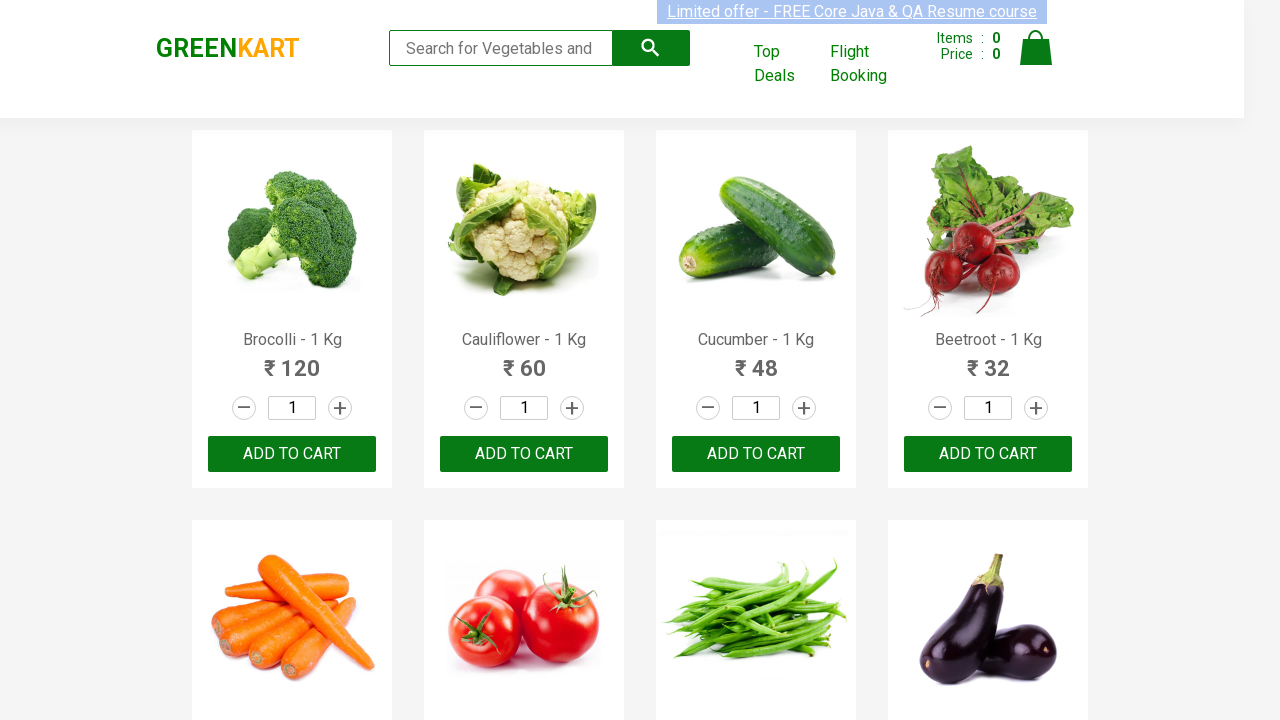

Read product name: Beans - 1 Kg
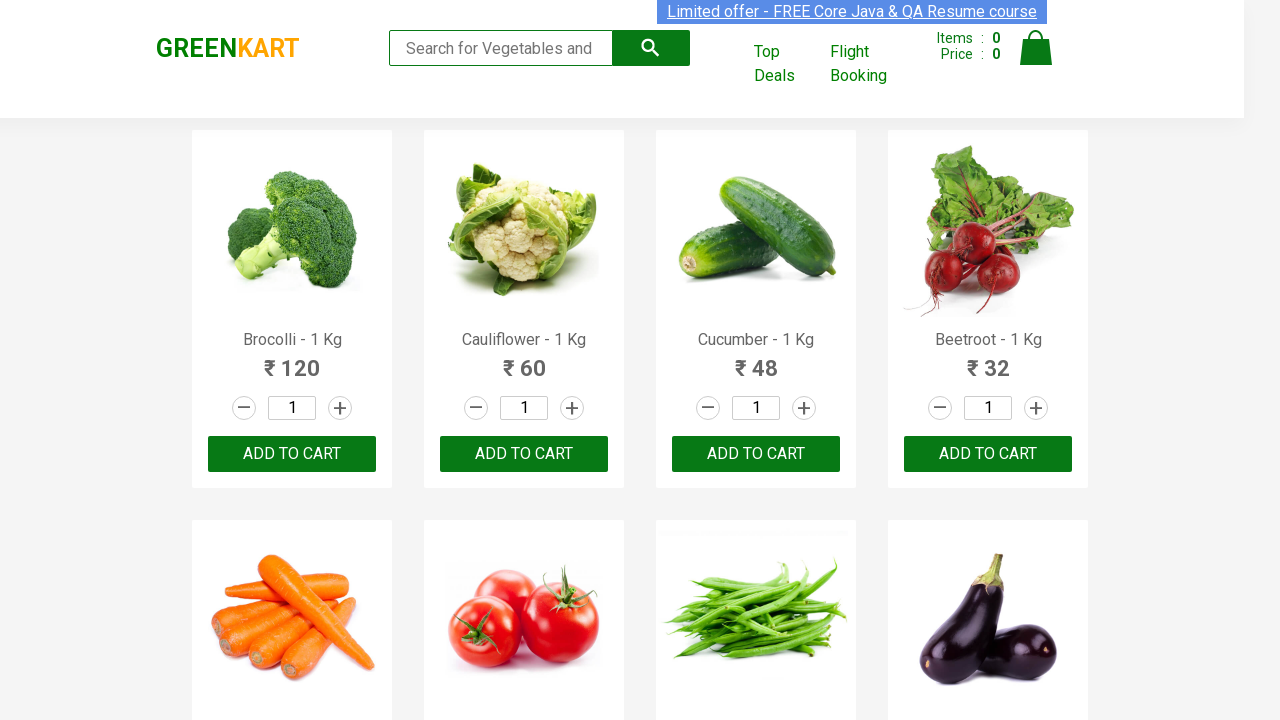

Read product name: Brinjal - 1 Kg
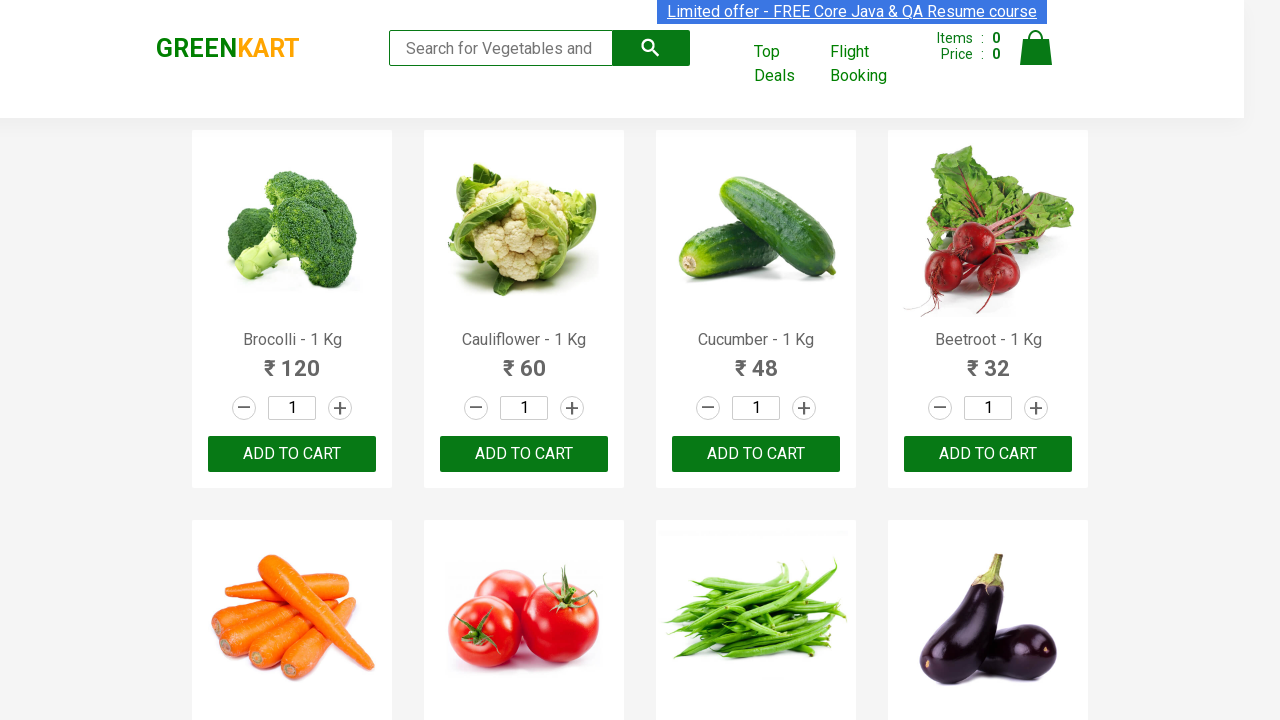

Read product name: Capsicum
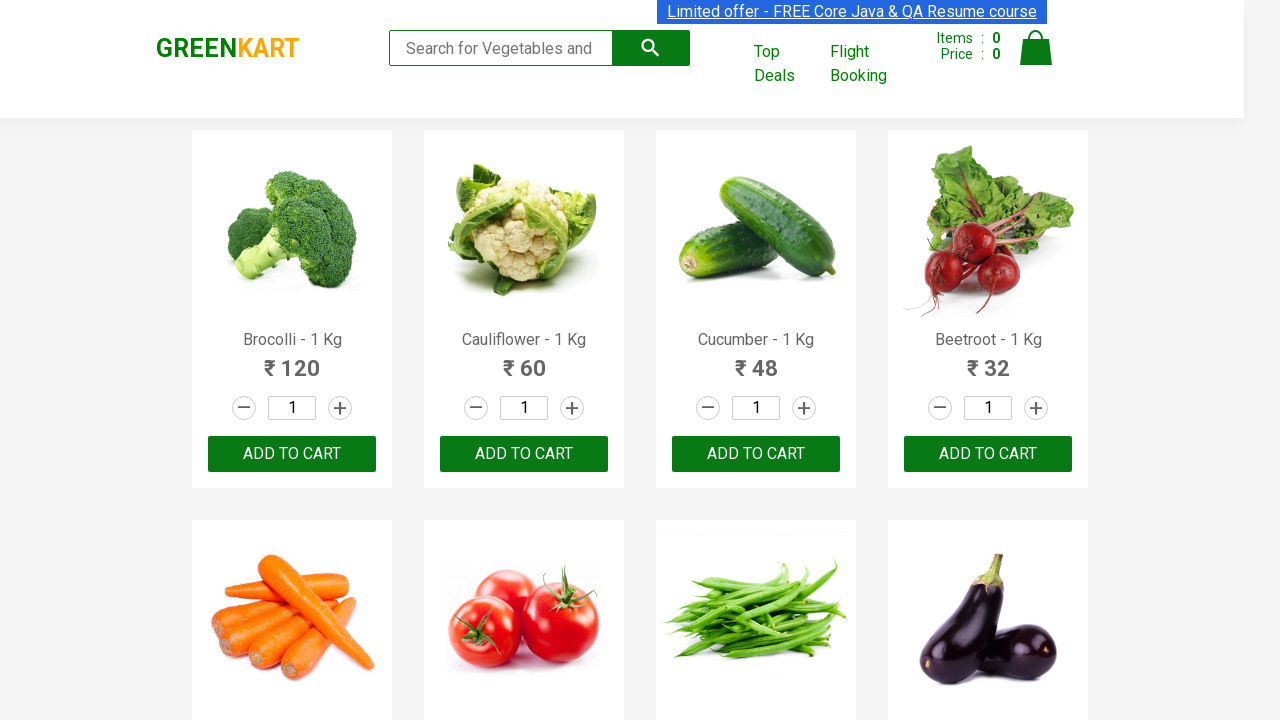

Read product name: Mushroom - 1 Kg
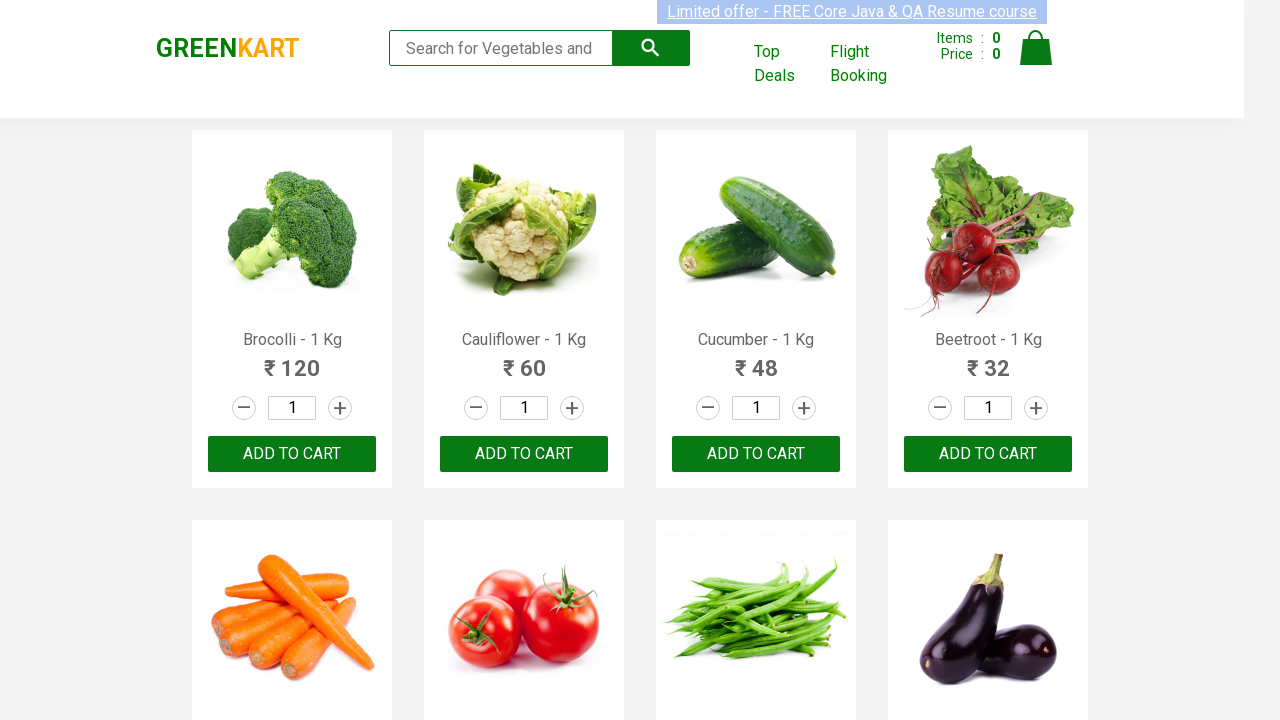

Read product name: Potato - 1 Kg
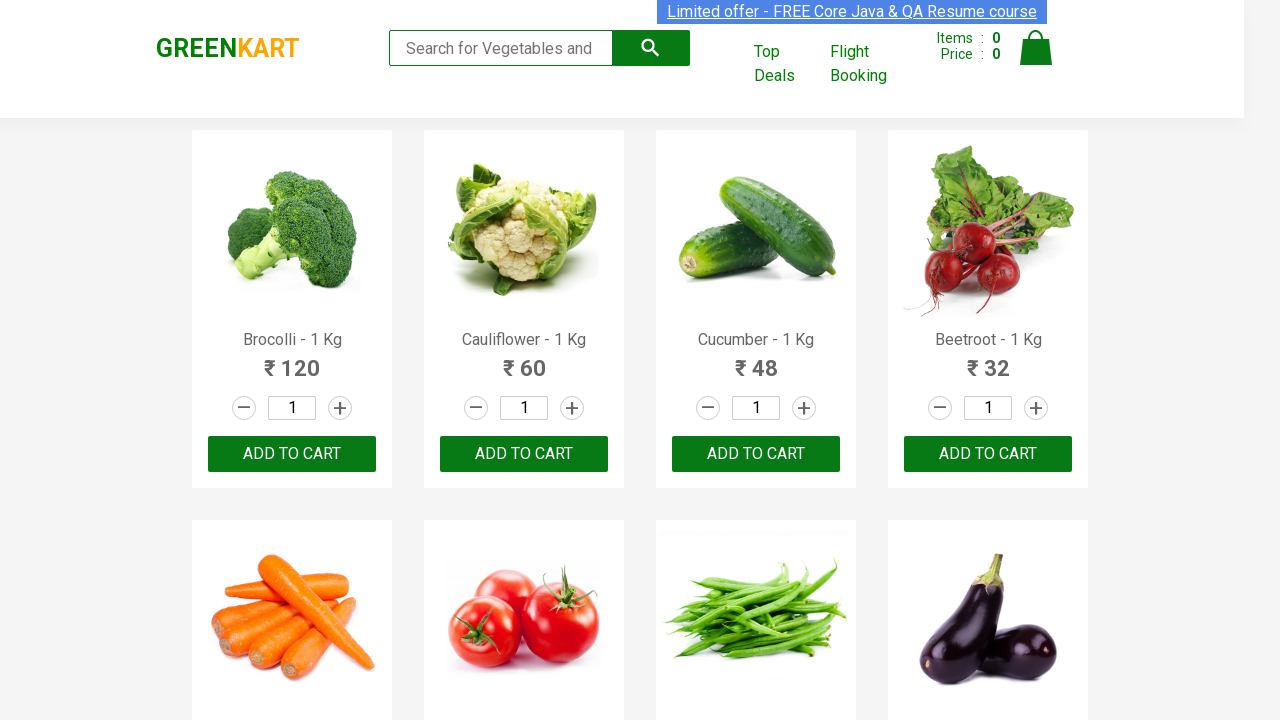

Located quantity input field for Potato product
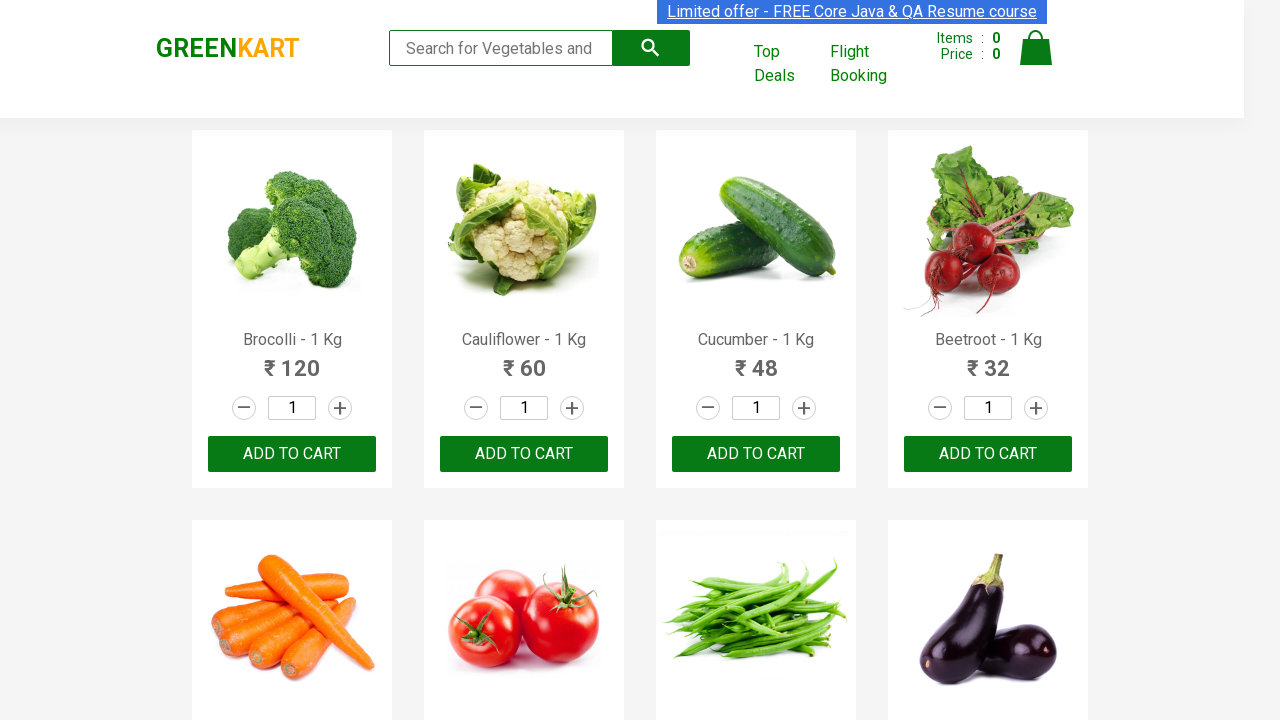

Cleared quantity input field on div.stepper-input input >> nth=10
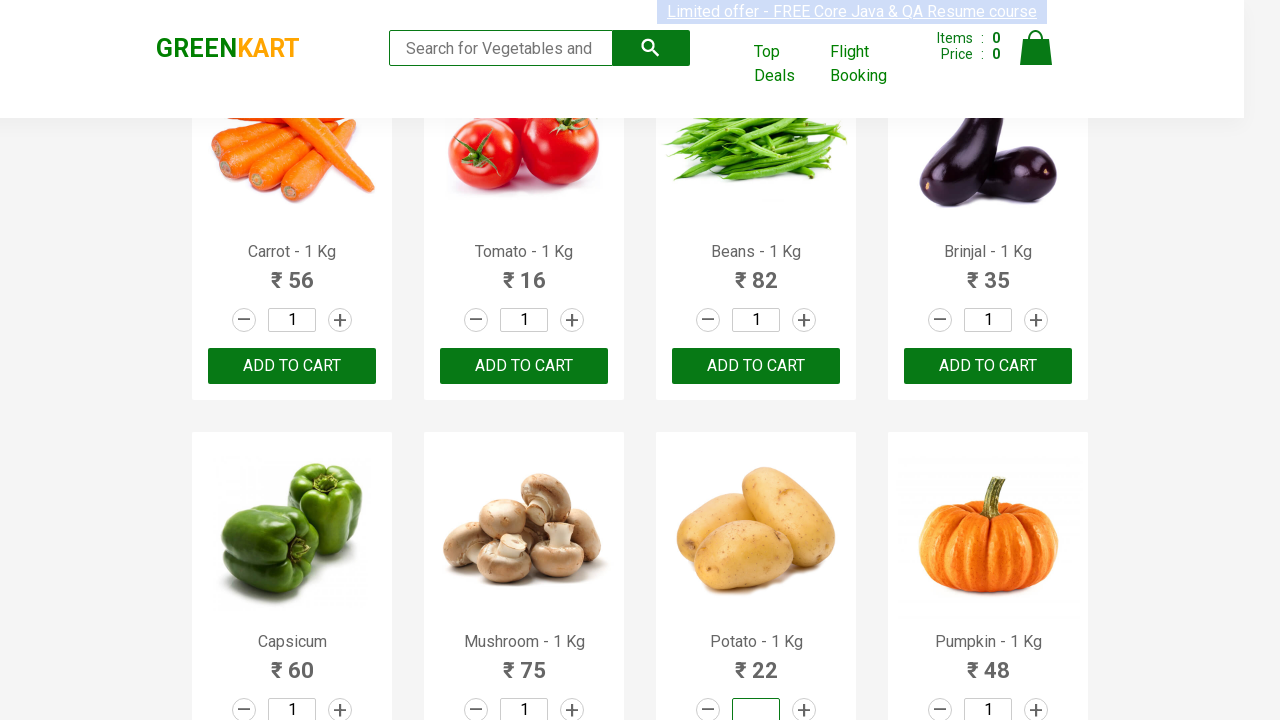

Set product quantity to 4 on div.stepper-input input >> nth=10
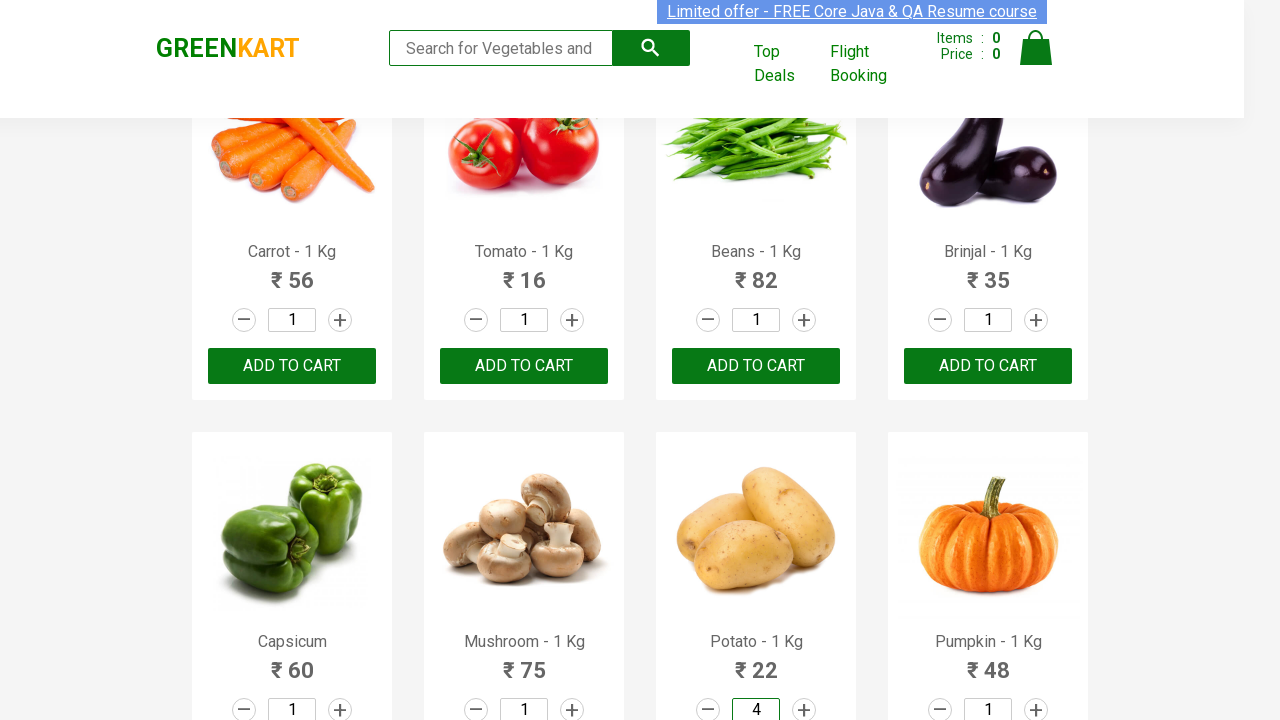

Clicked add to cart button for Potato product at (756, 360) on div.product-action button >> nth=10
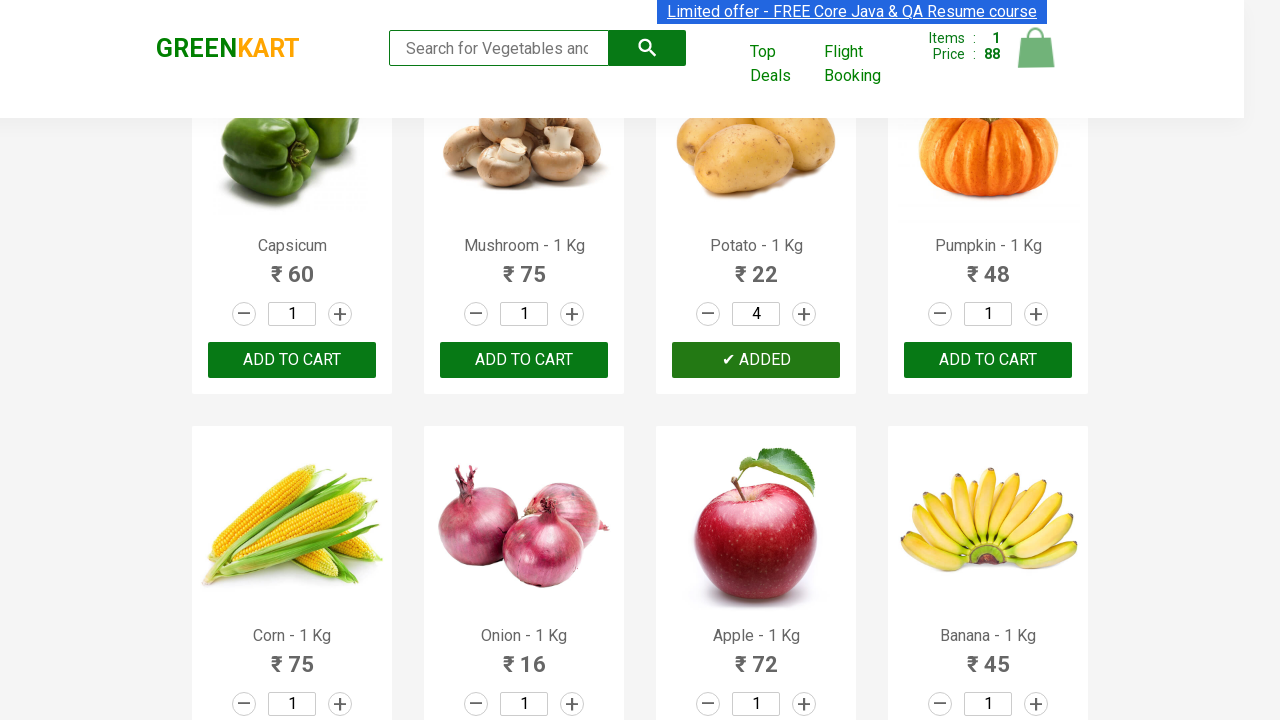

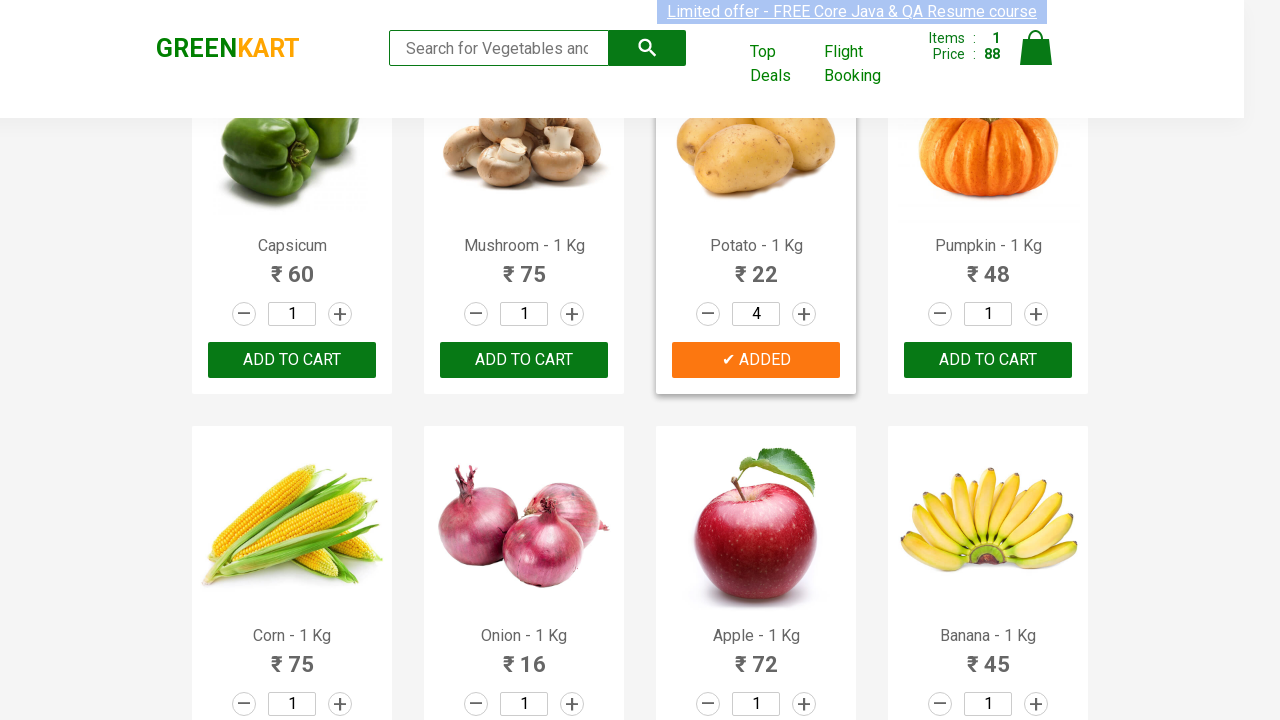